Tests that entered text is trimmed when editing a todo item

Starting URL: https://demo.playwright.dev/todomvc

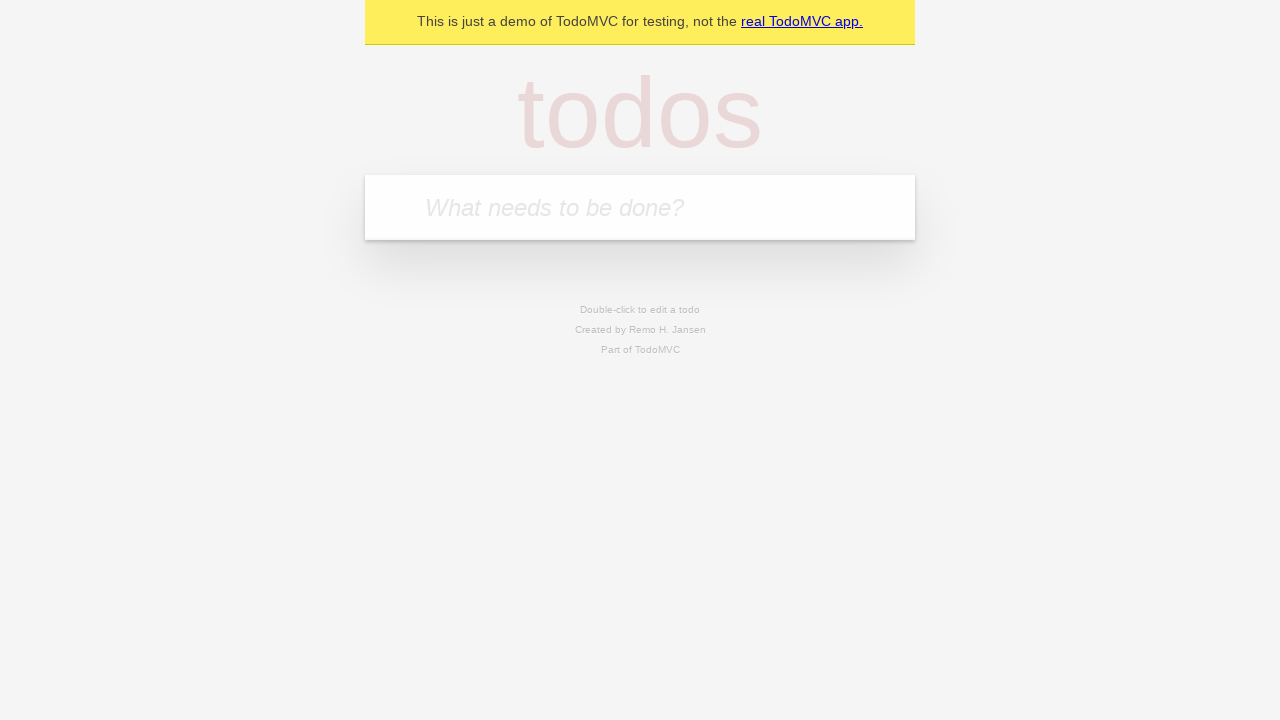

Located the 'What needs to be done?' input field
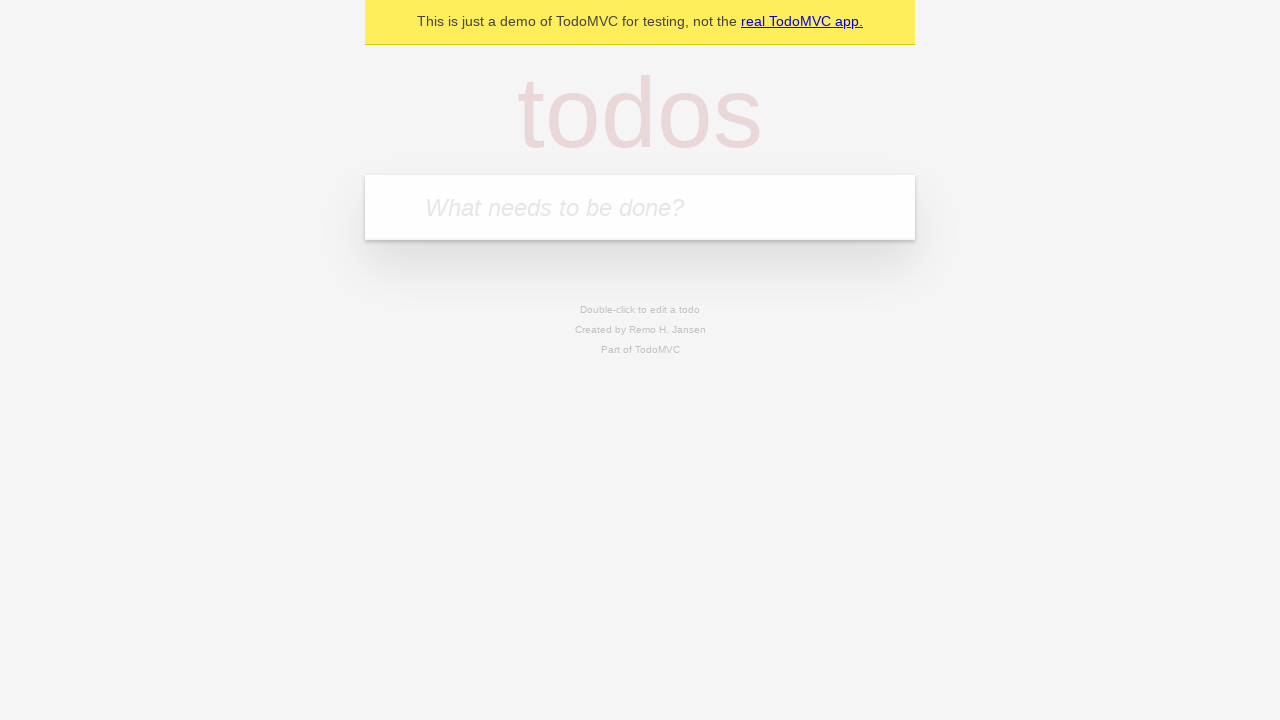

Filled first todo: 'buy some cheese' on internal:attr=[placeholder="What needs to be done?"i]
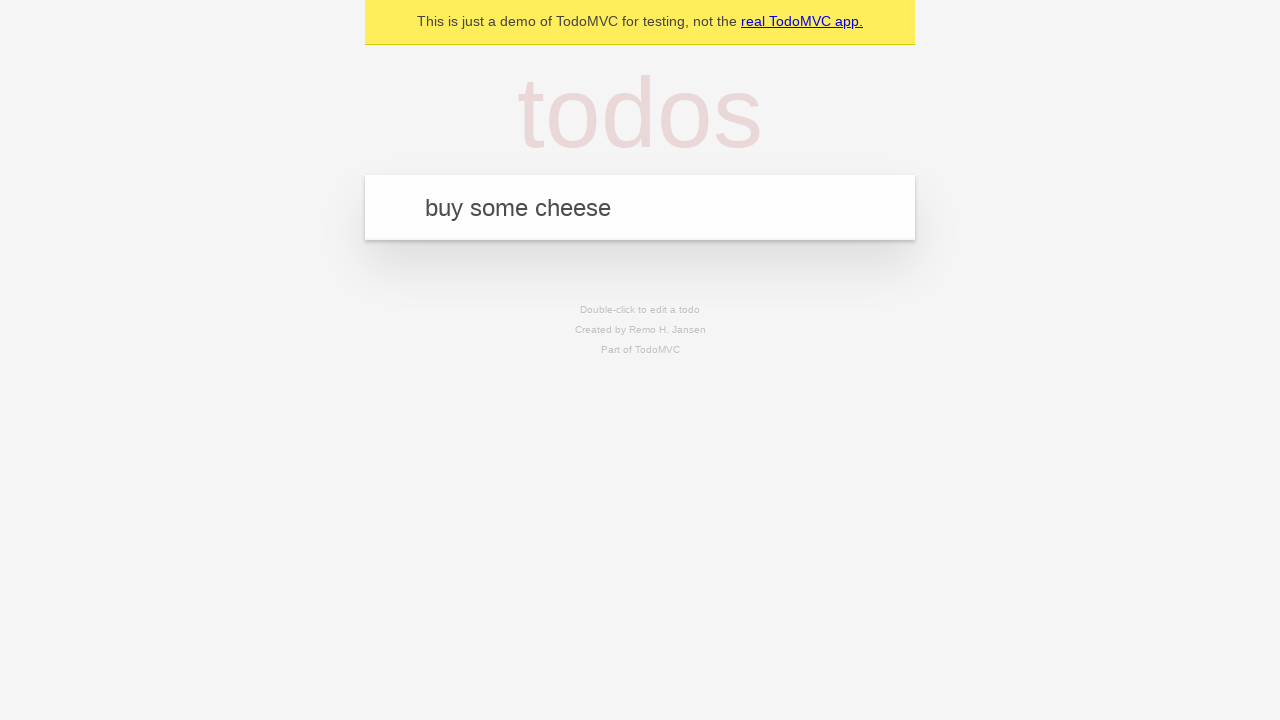

Pressed Enter to create first todo on internal:attr=[placeholder="What needs to be done?"i]
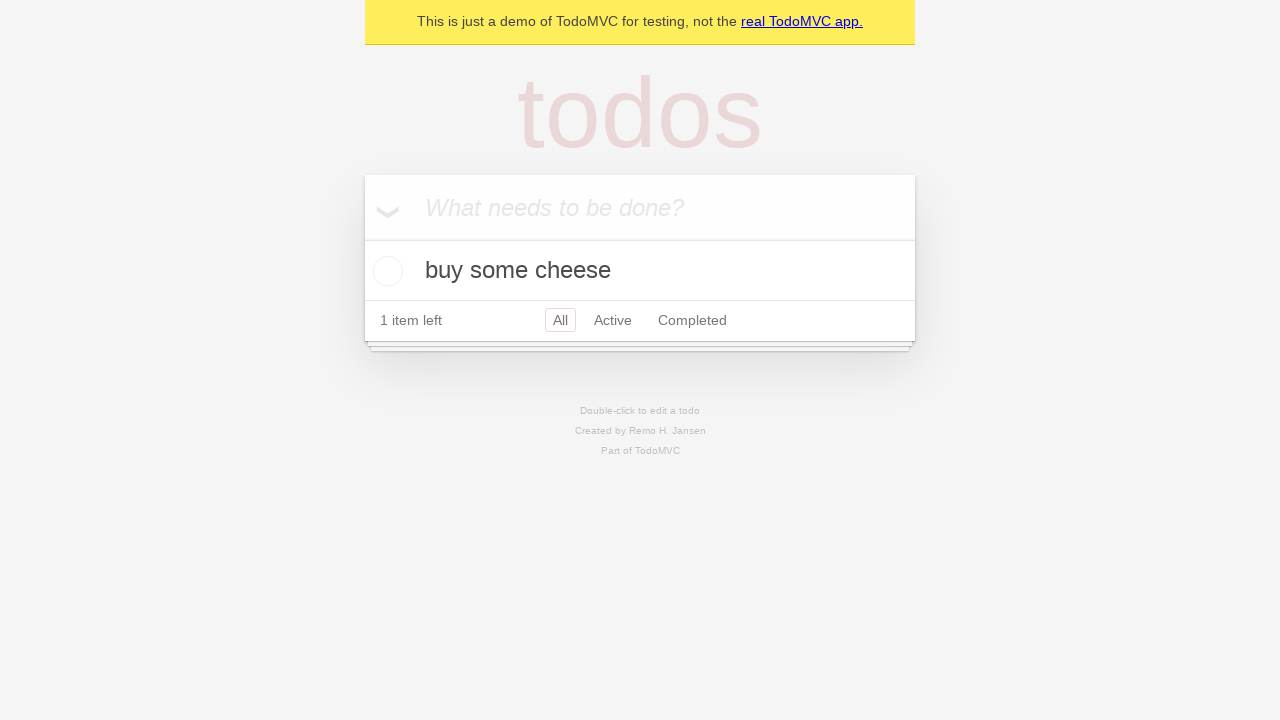

Filled second todo: 'feed the cat' on internal:attr=[placeholder="What needs to be done?"i]
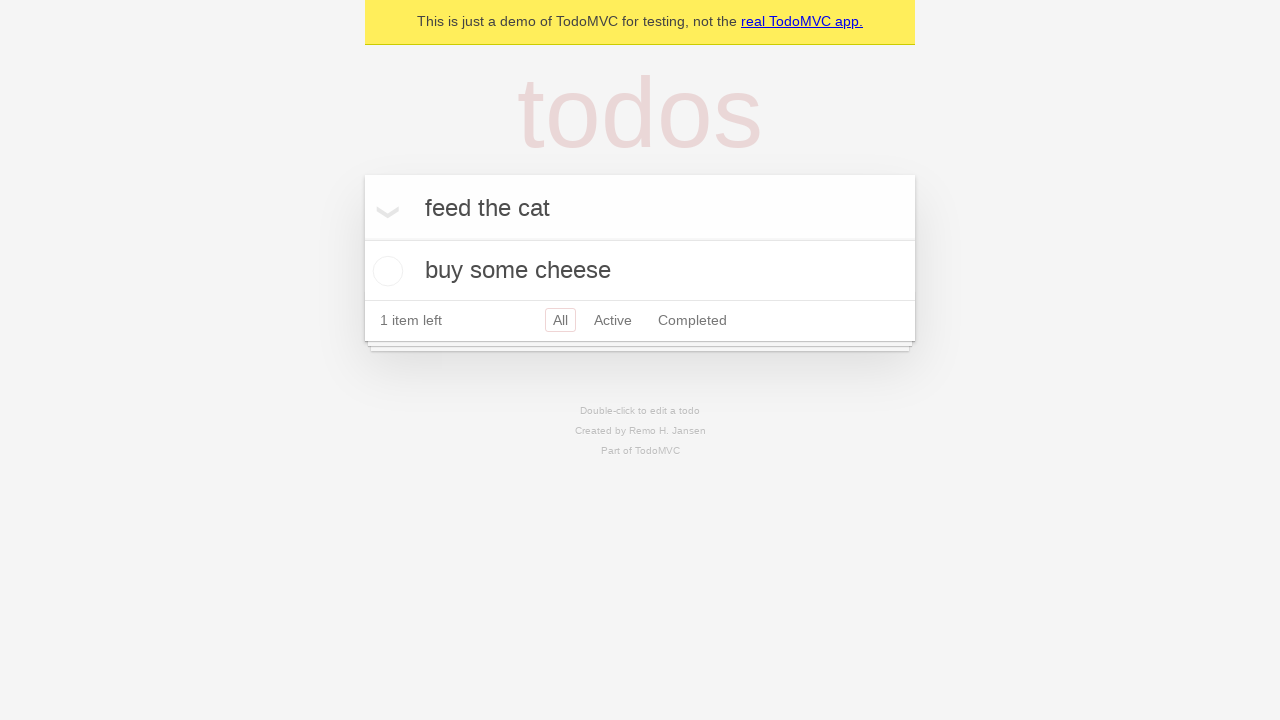

Pressed Enter to create second todo on internal:attr=[placeholder="What needs to be done?"i]
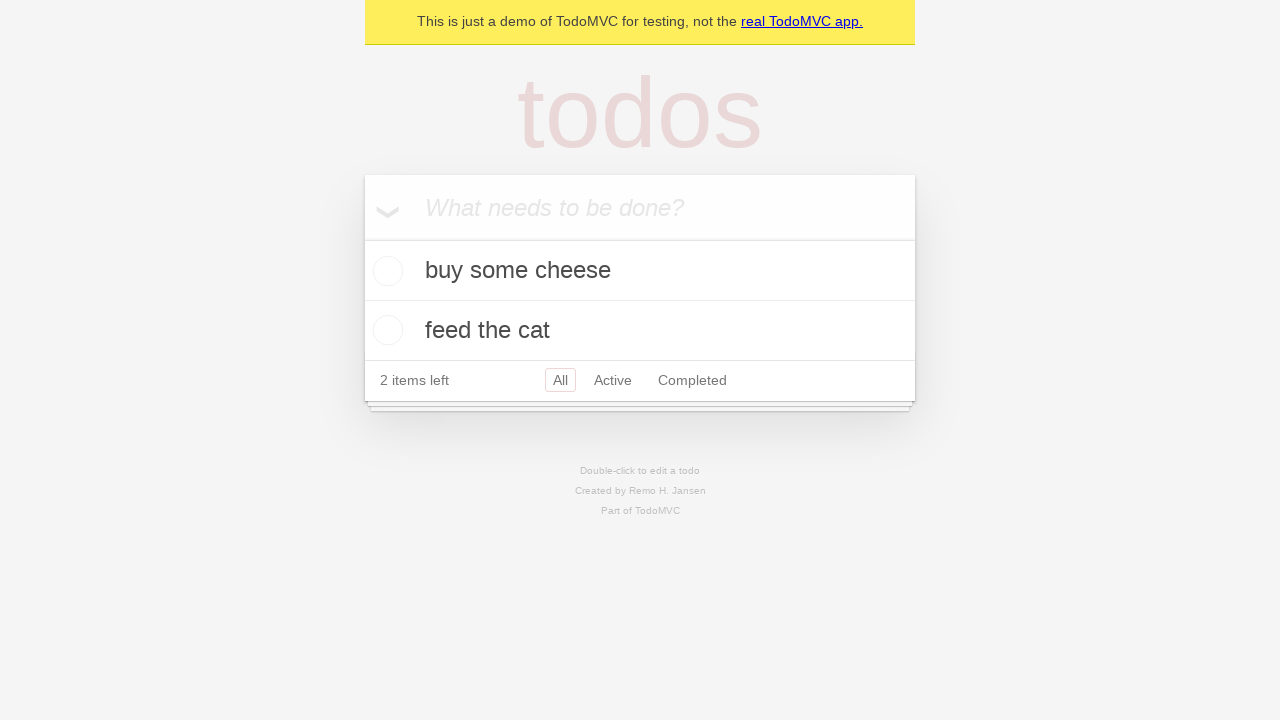

Filled third todo: 'book a doctors appointment' on internal:attr=[placeholder="What needs to be done?"i]
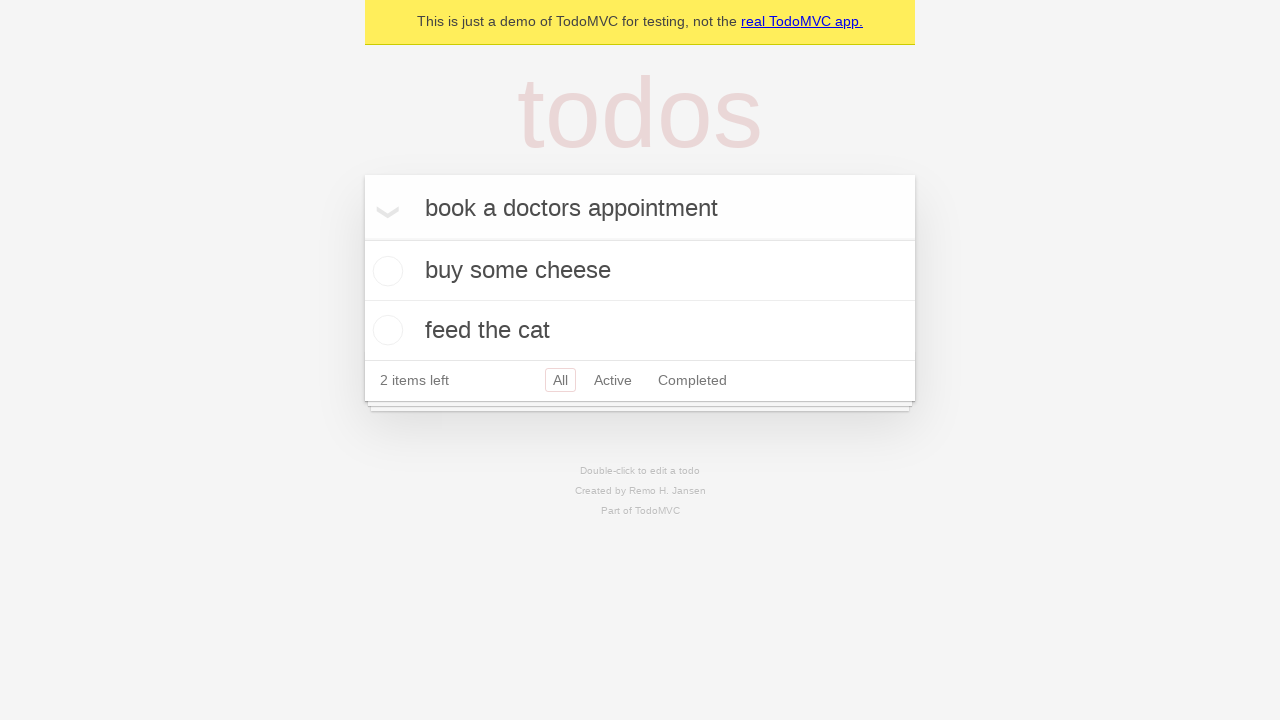

Pressed Enter to create third todo on internal:attr=[placeholder="What needs to be done?"i]
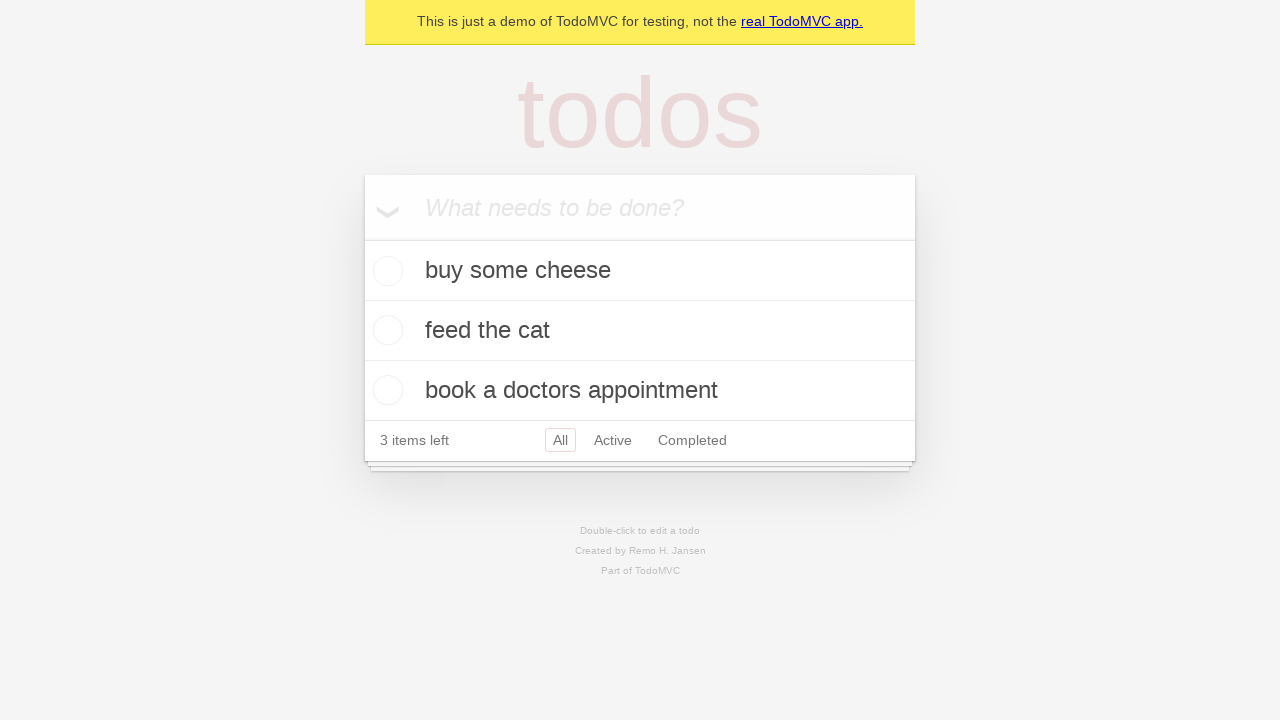

Located all todo items
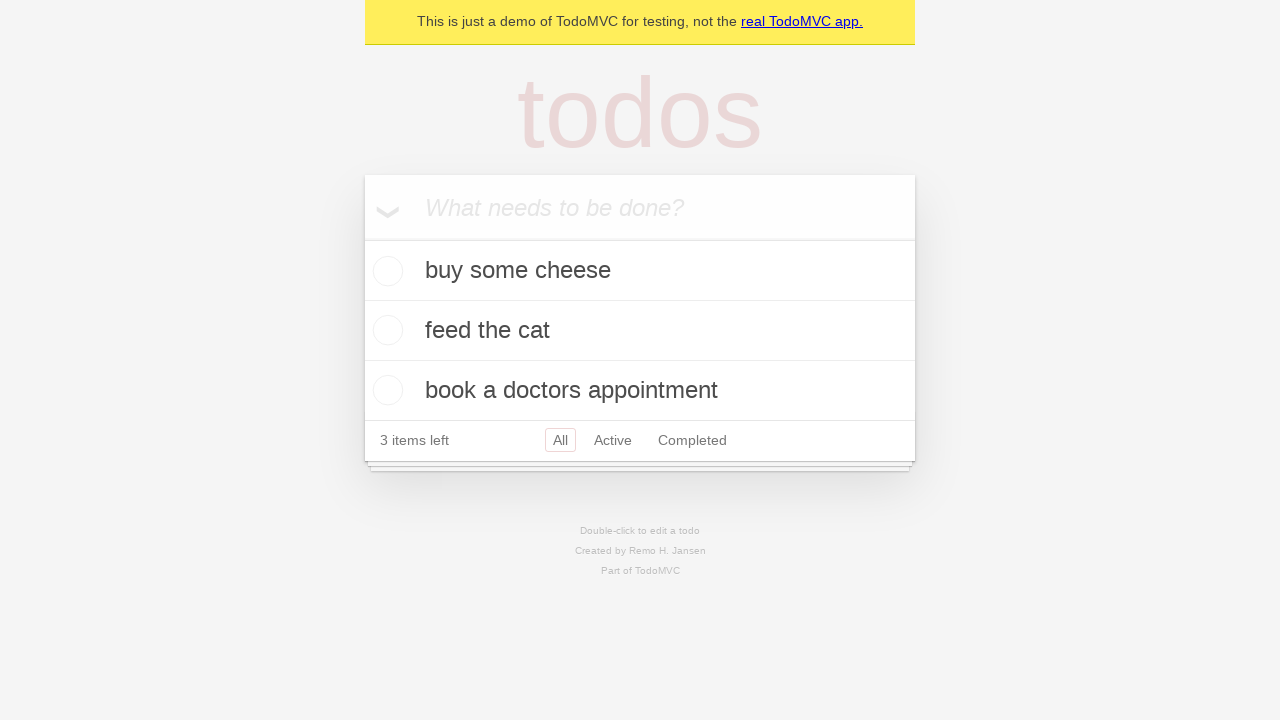

Double-clicked second todo to enter edit mode at (640, 331) on internal:testid=[data-testid="todo-item"s] >> nth=1
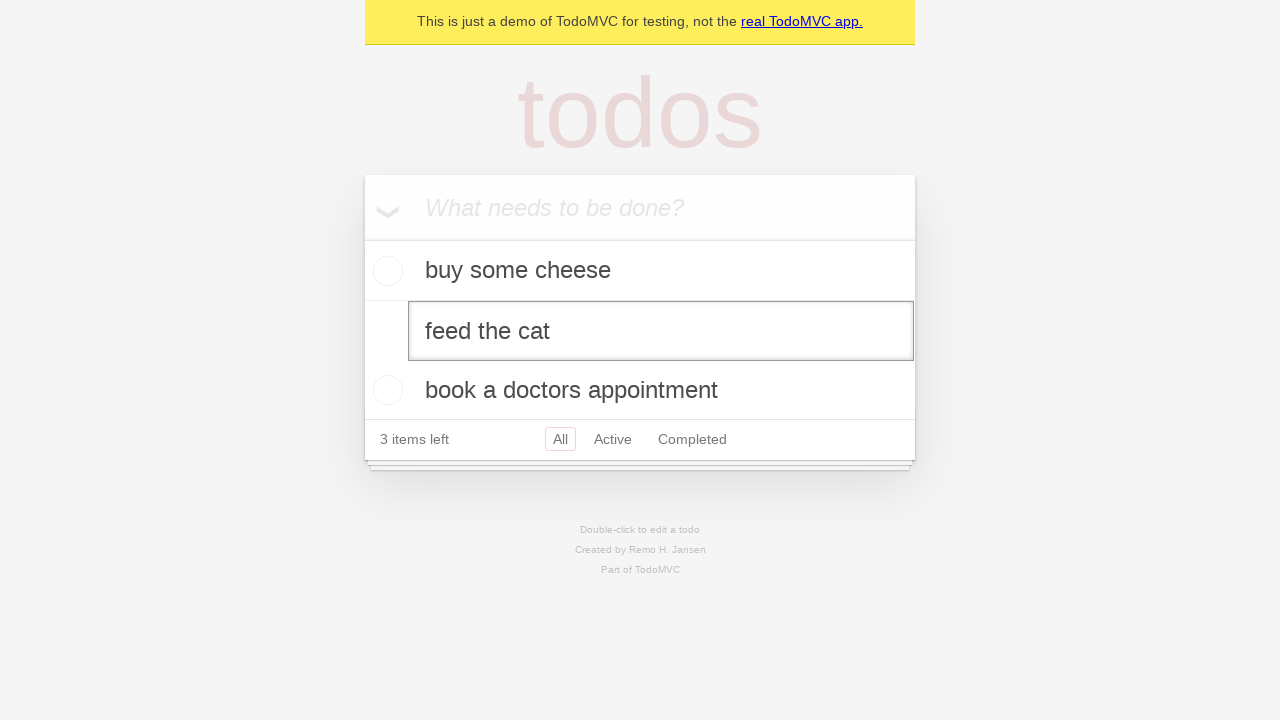

Filled edit field with text containing leading and trailing whitespace: '    buy some sausages    ' on internal:testid=[data-testid="todo-item"s] >> nth=1 >> internal:role=textbox[nam
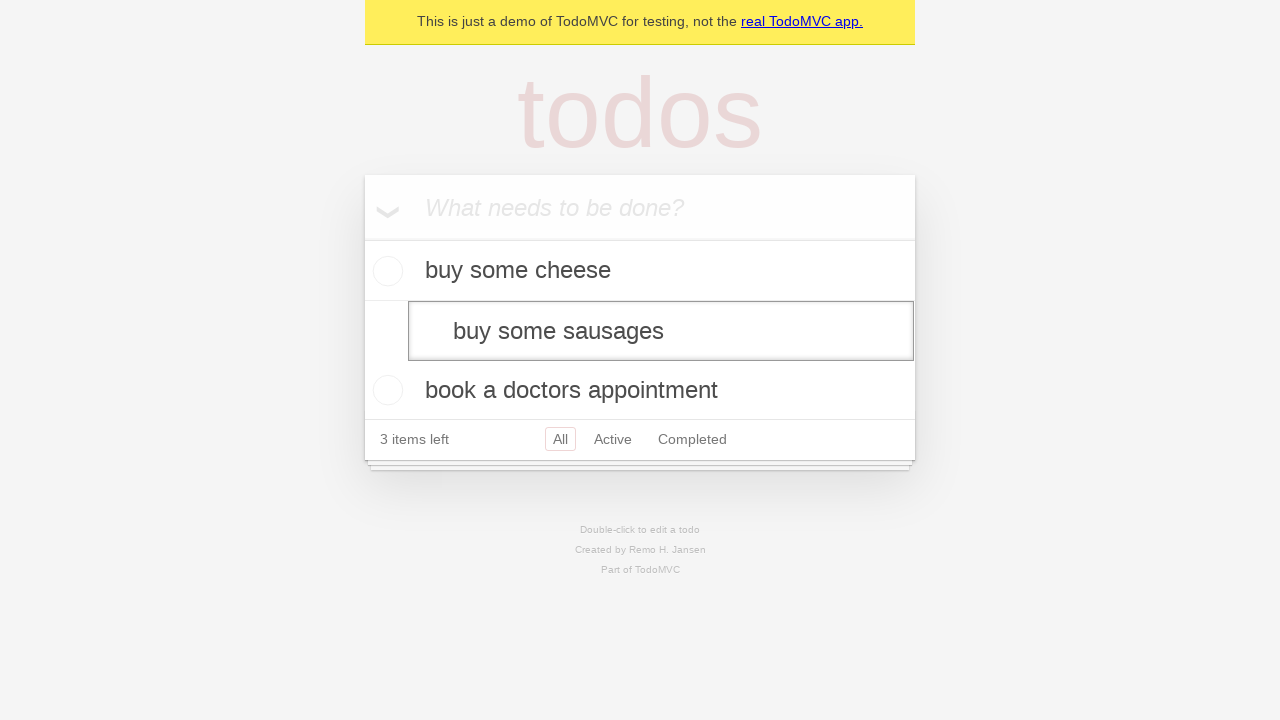

Pressed Enter to save edited todo, verifying text is trimmed on internal:testid=[data-testid="todo-item"s] >> nth=1 >> internal:role=textbox[nam
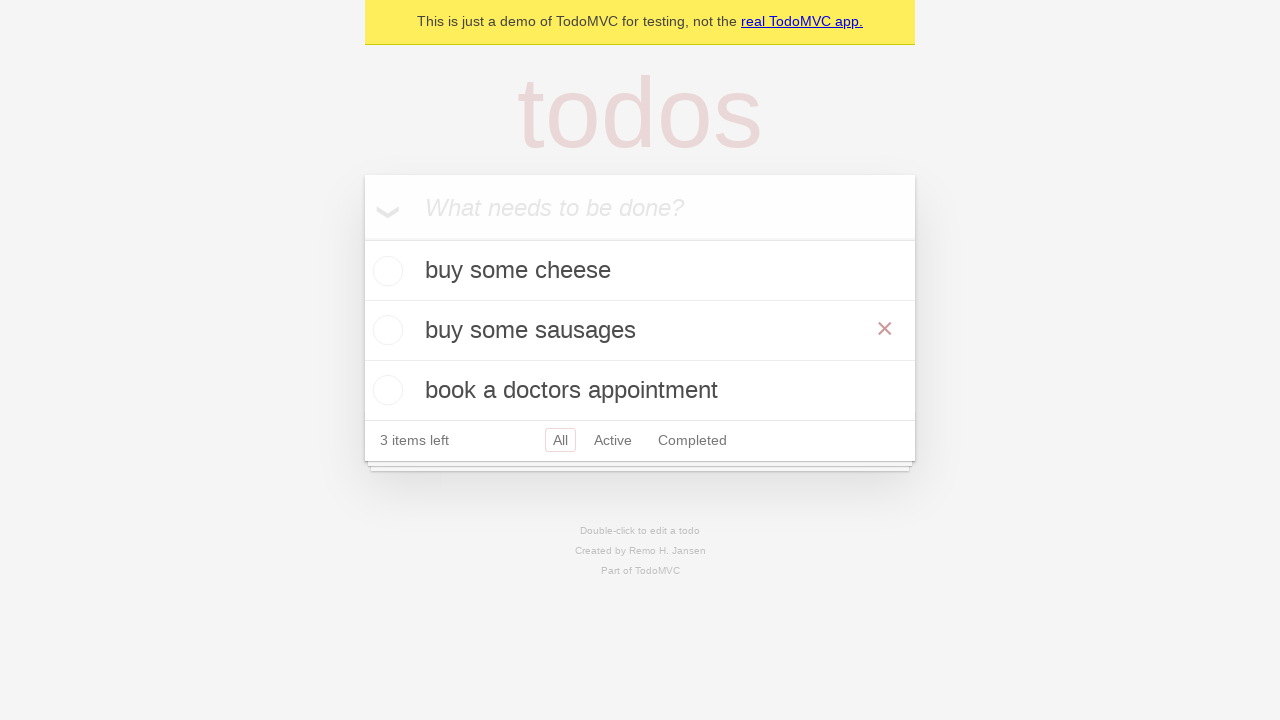

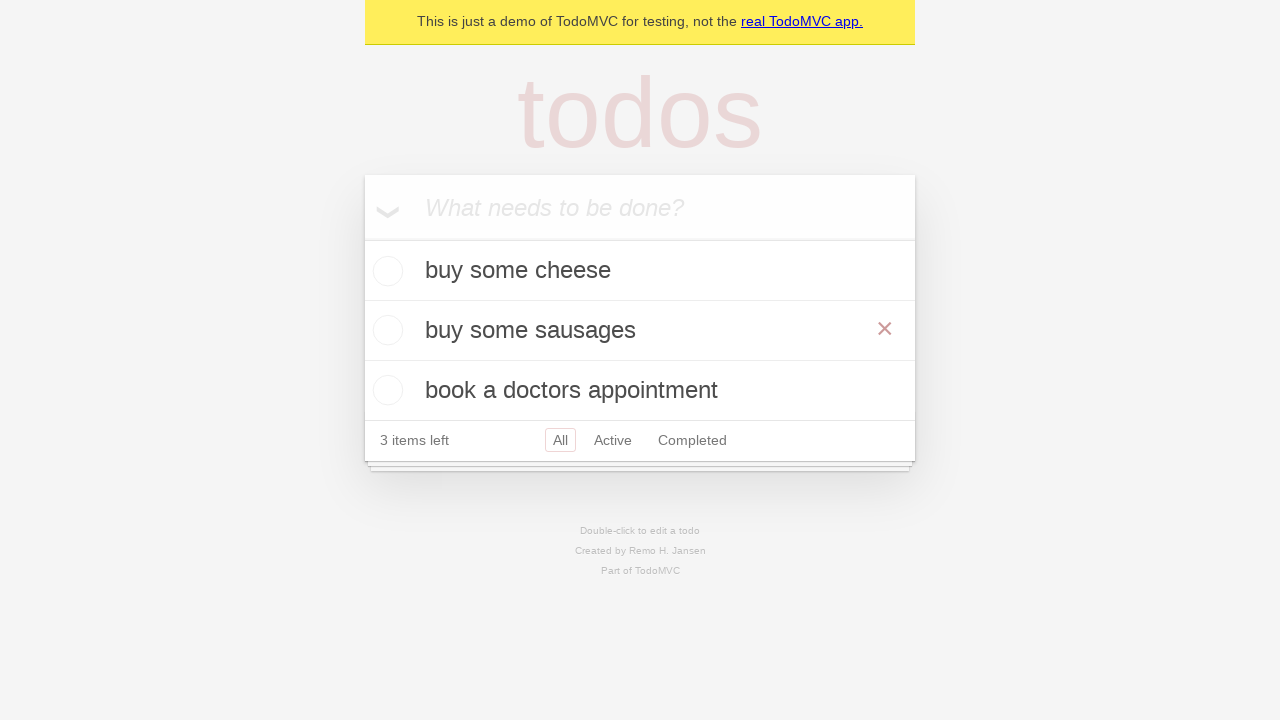